Tests a demo registration form by filling all fields (name, email, phone, address, country, gender, hobby, language, skills, date of birth, password) and verifying successful registration by checking for the "Registration Details" header.

Starting URL: https://anatoly-karpovich.github.io/demo-registration-form/

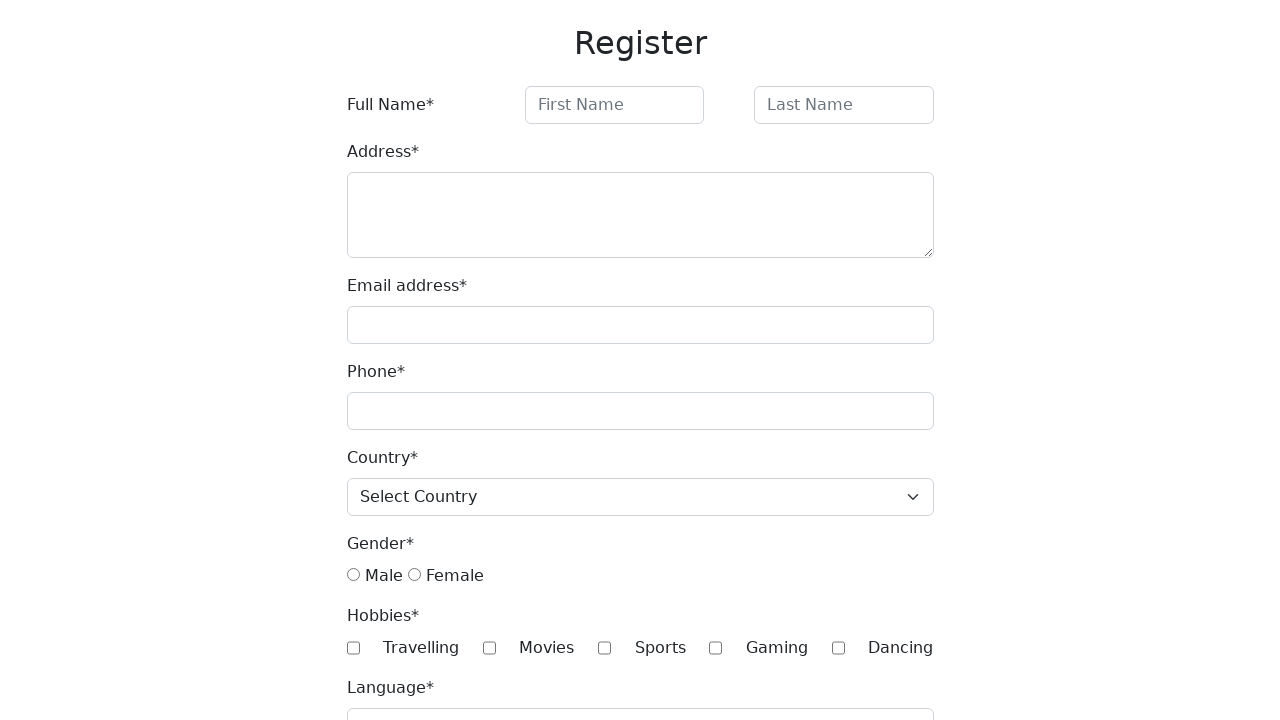

Filled first name field with 'Michael' on input#firstName
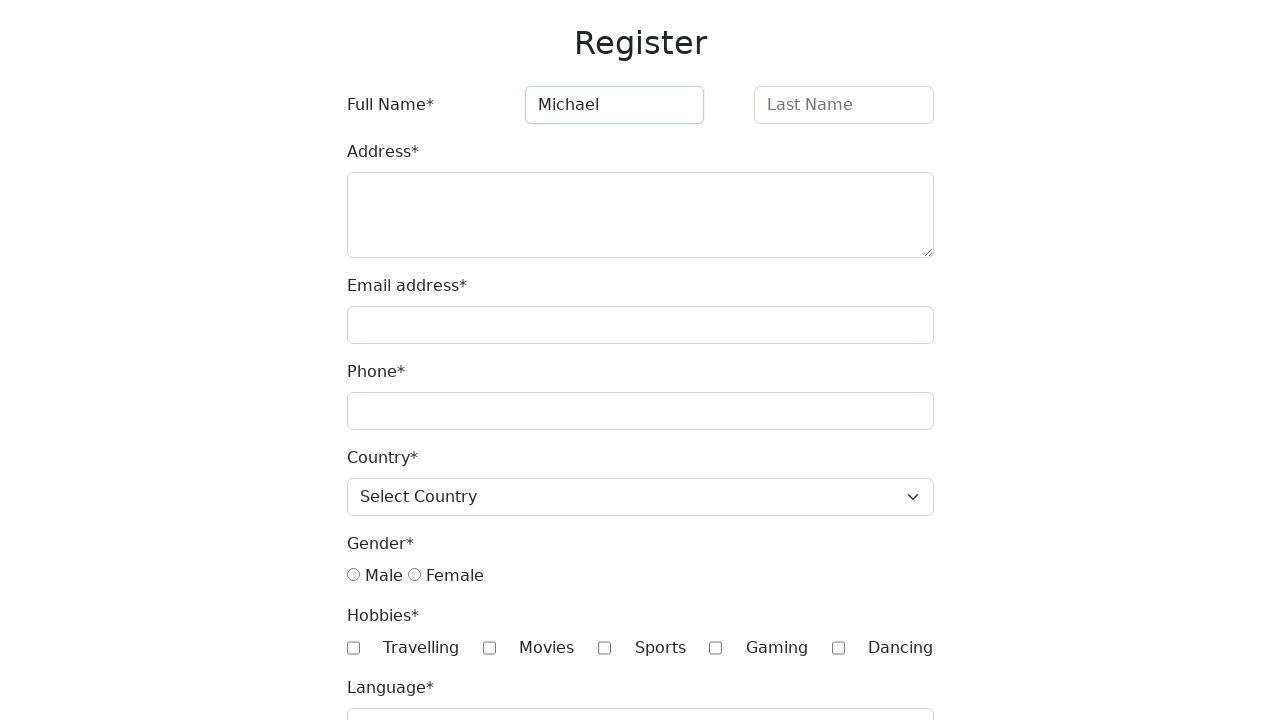

Filled last name field with 'Johnson' on input#lastName
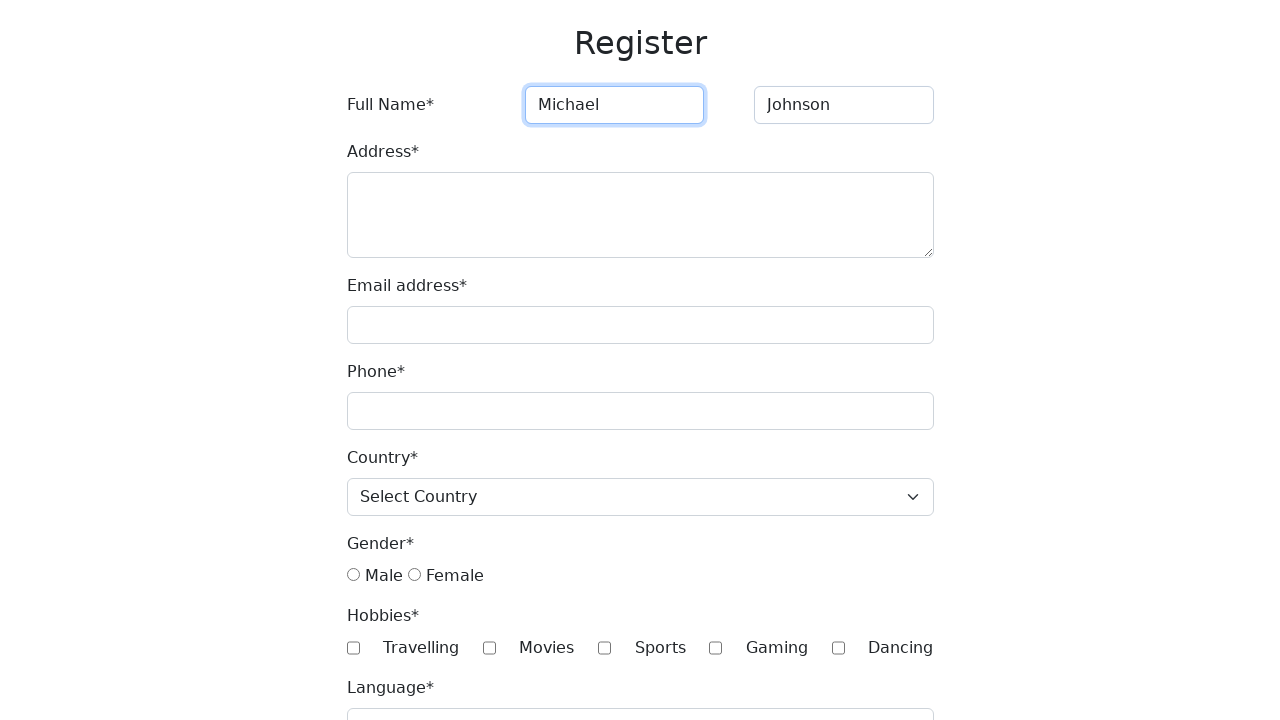

Filled address field with '742 Evergreen Terrace, Springfield' on textarea#address
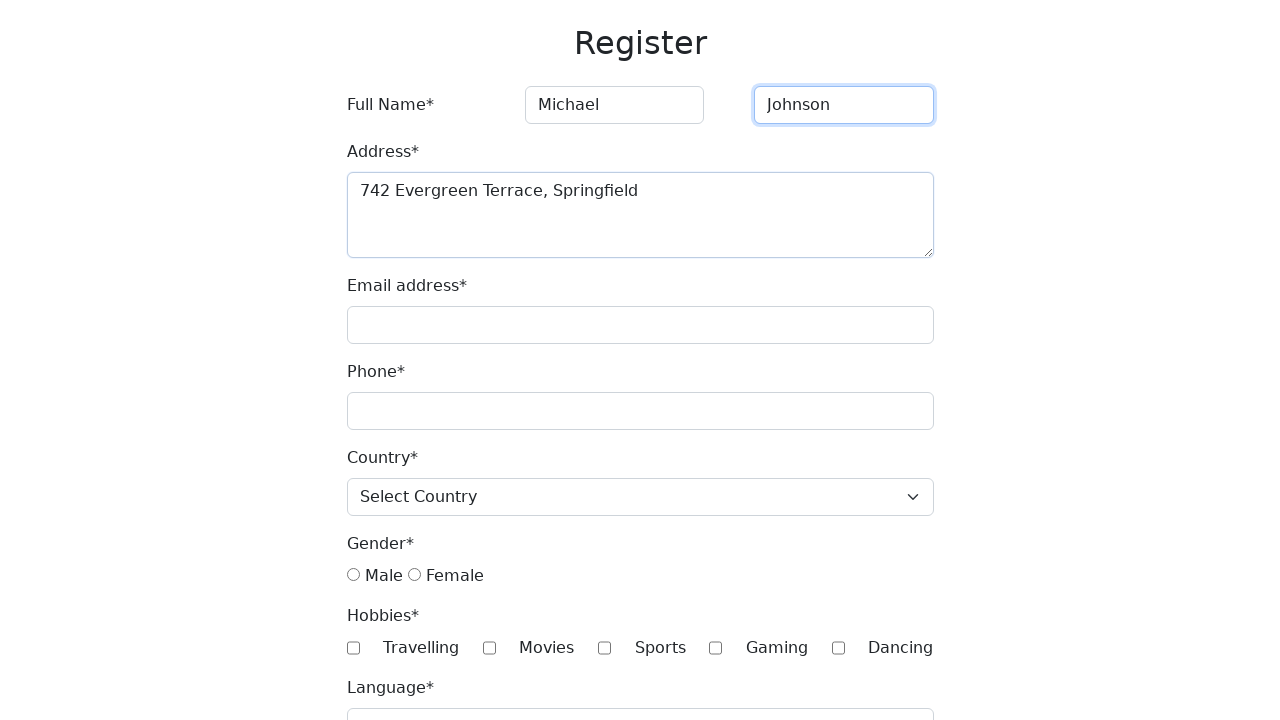

Filled email field with 'michael.johnson@testmail.com' on input#email
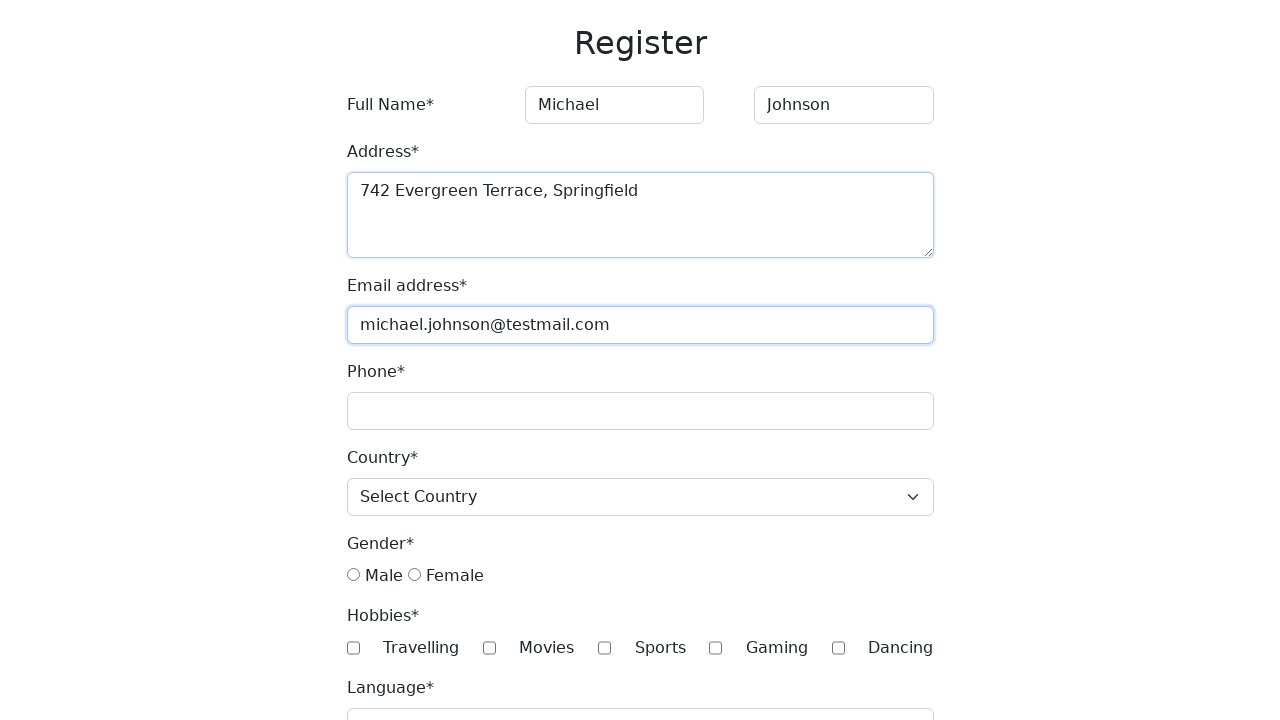

Filled phone field with '15551234567' on input#phone
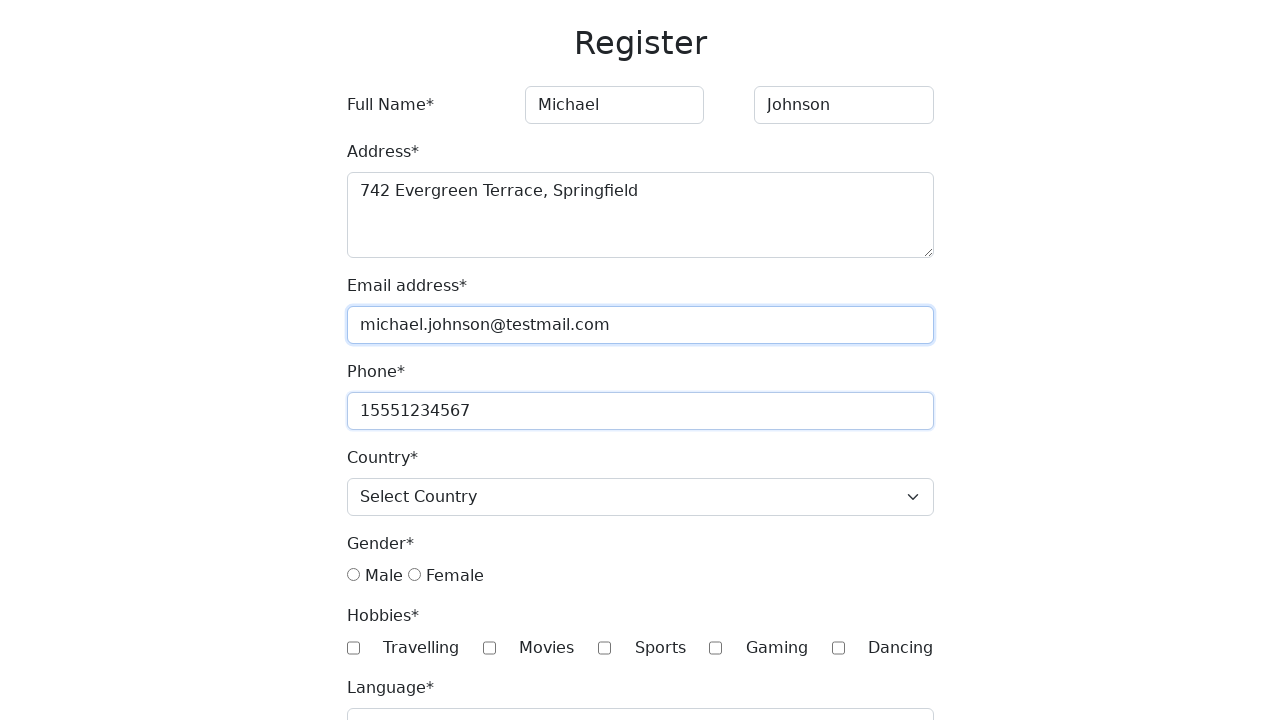

Selected 'USA' from country dropdown on select#country
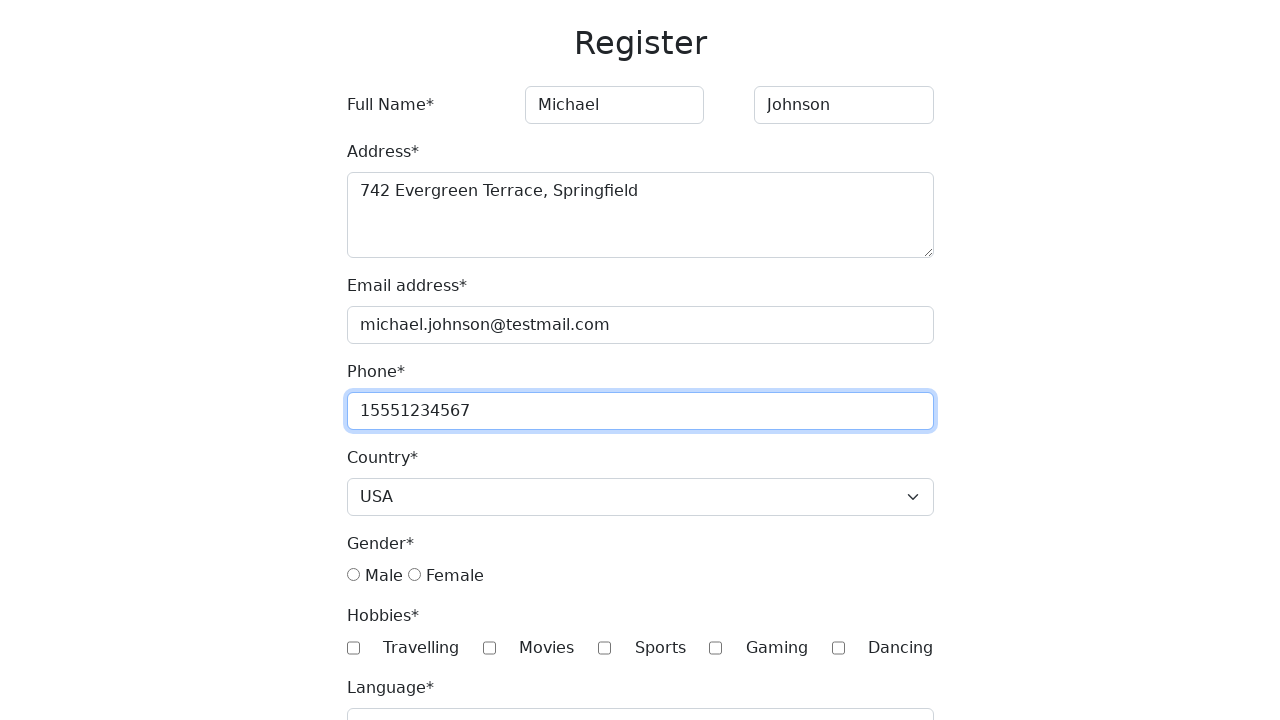

Selected 'male' gender option at (353, 575) on input[value="male"]
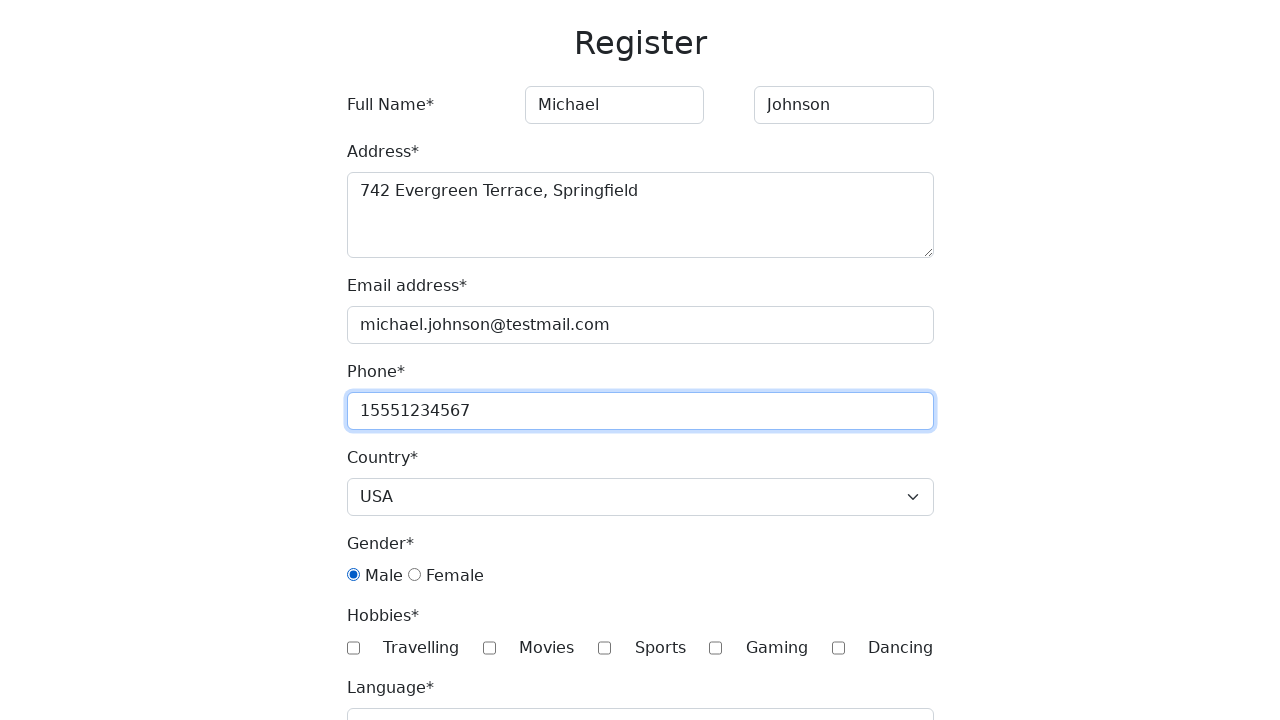

Checked 'Travelling' hobby option at (353, 648) on input[type="checkbox"][value="Travelling"]
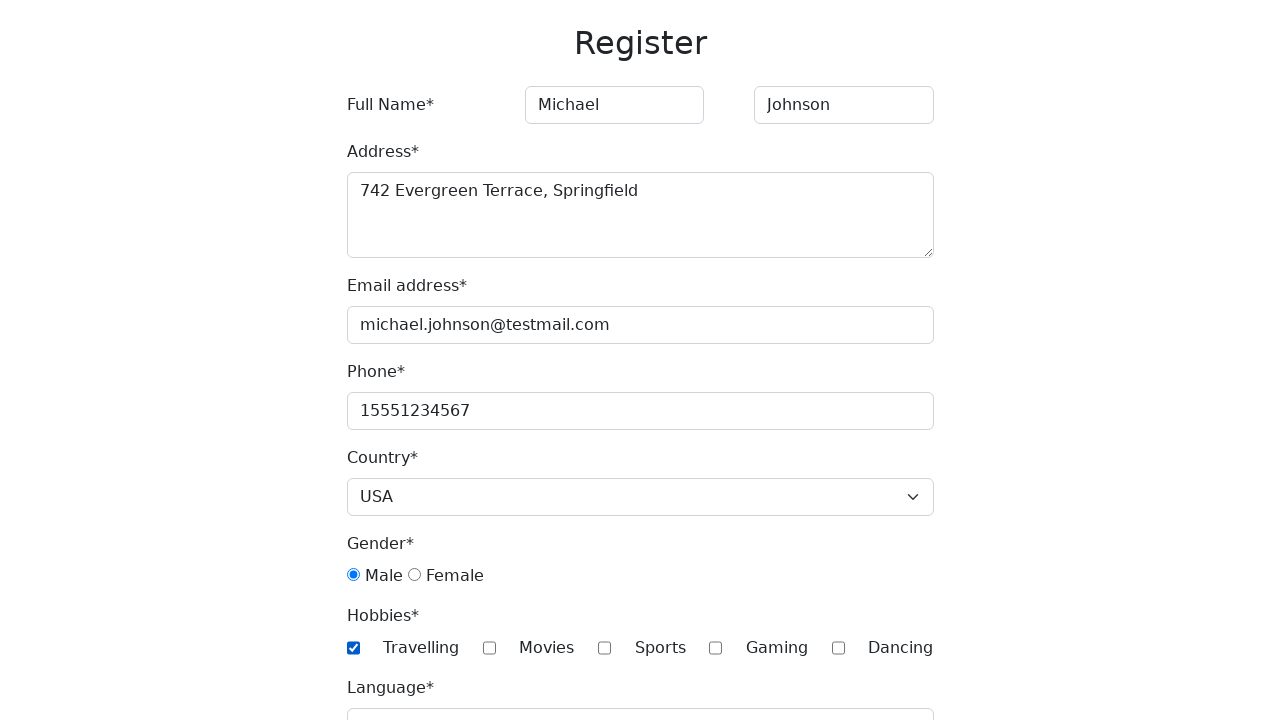

Filled language field with 'english' on input#language
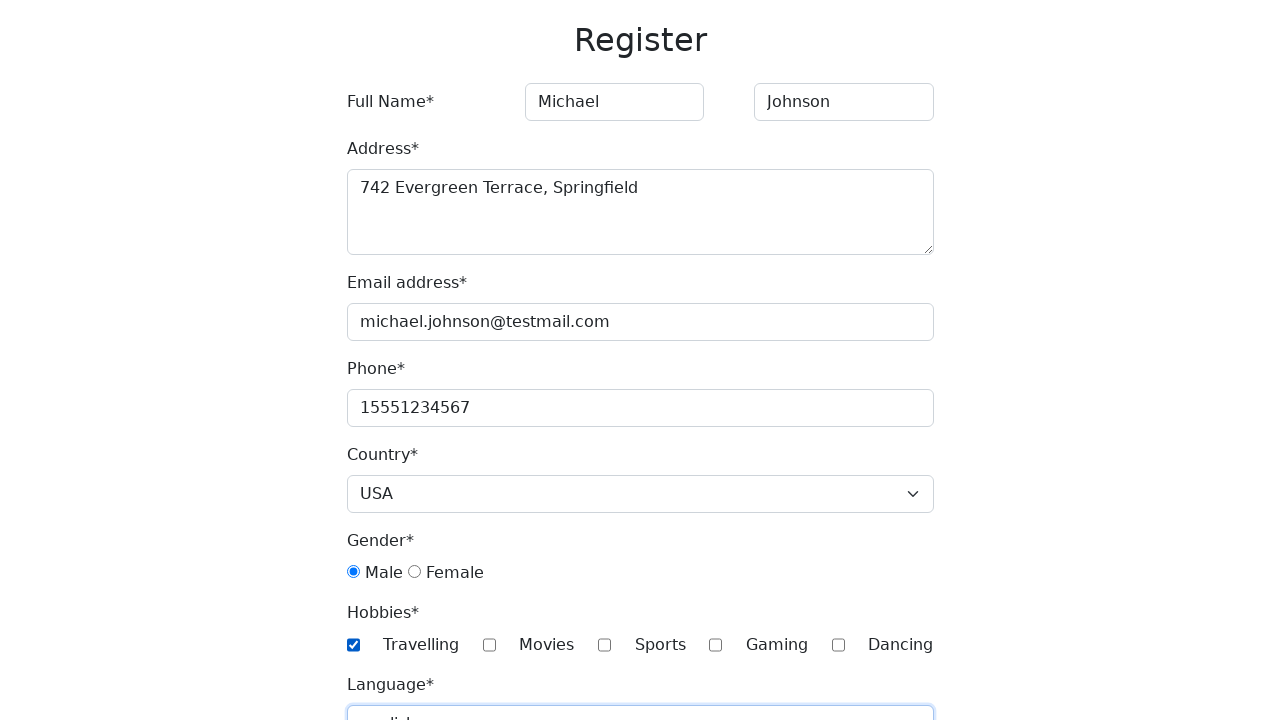

Selected 'JavaScript' from skills options at (640, 360) on option[value="JavaScript"]
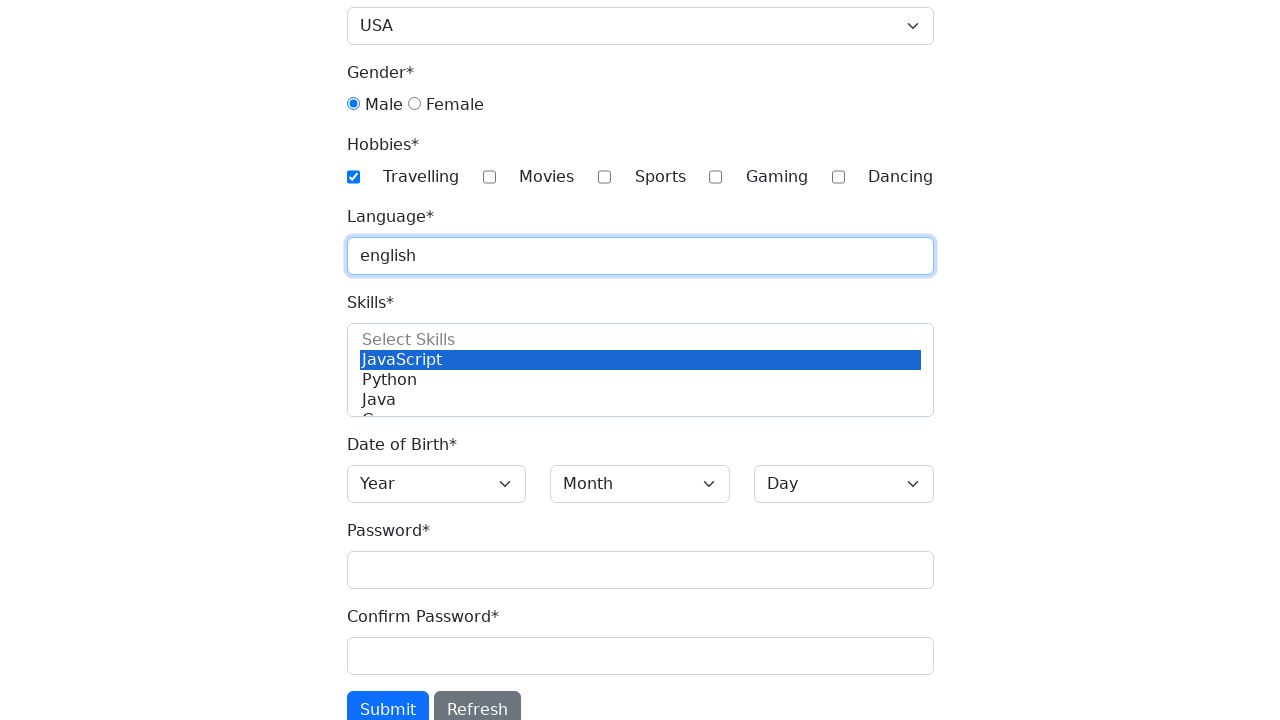

Selected '1990' as year of birth on select#year
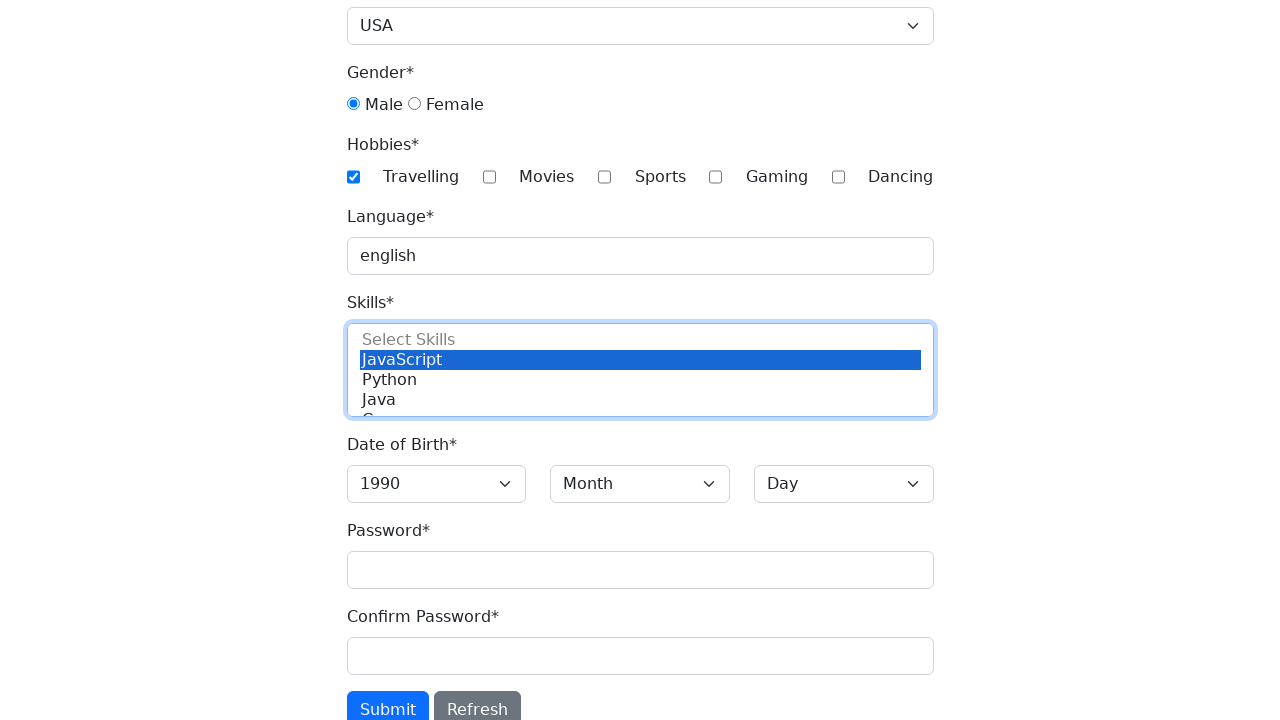

Selected 'December' as month of birth on select#month
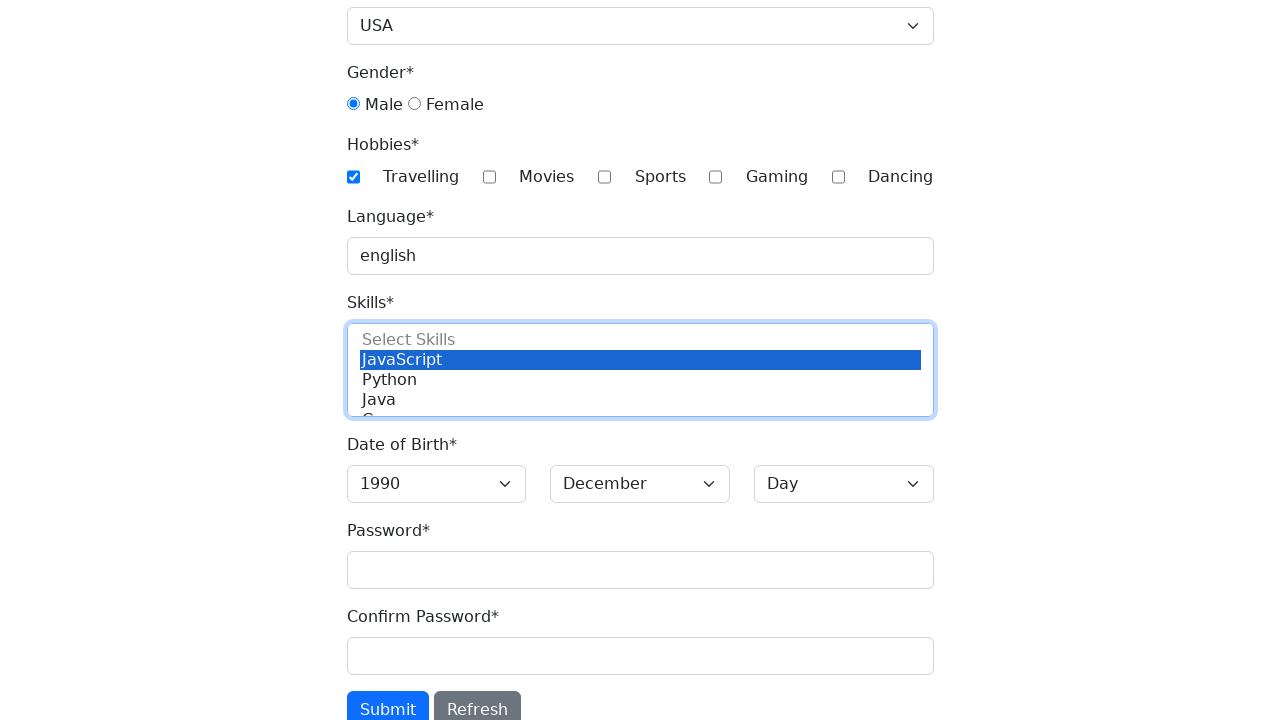

Selected '1' as day of birth on select#day
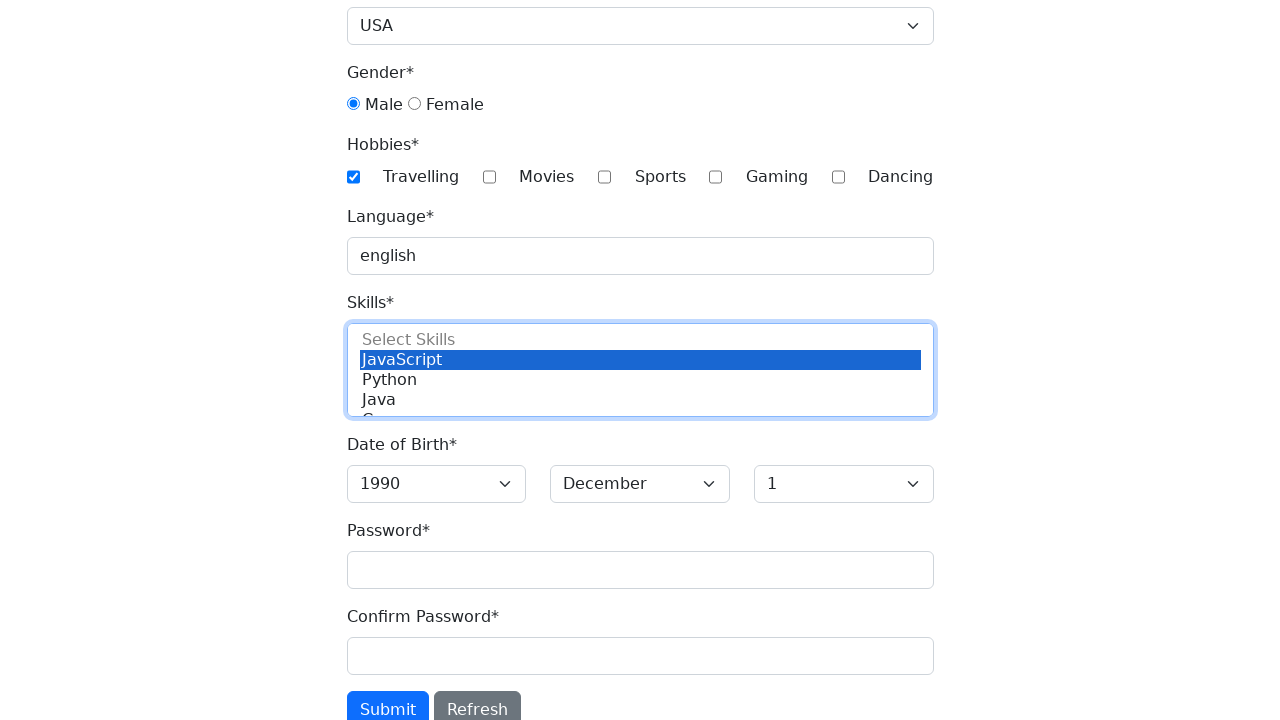

Filled password field with 'SecurePass789!' on input#password
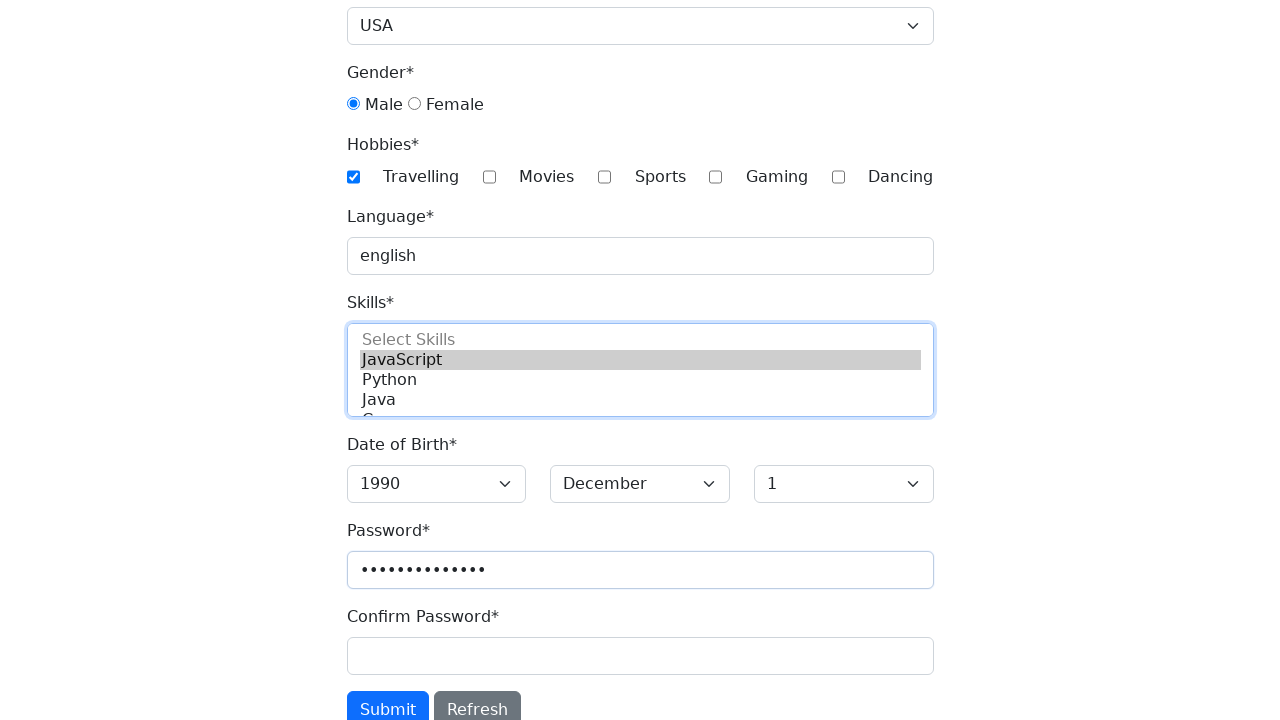

Filled confirm password field with 'SecurePass789!' on input#password-confirm
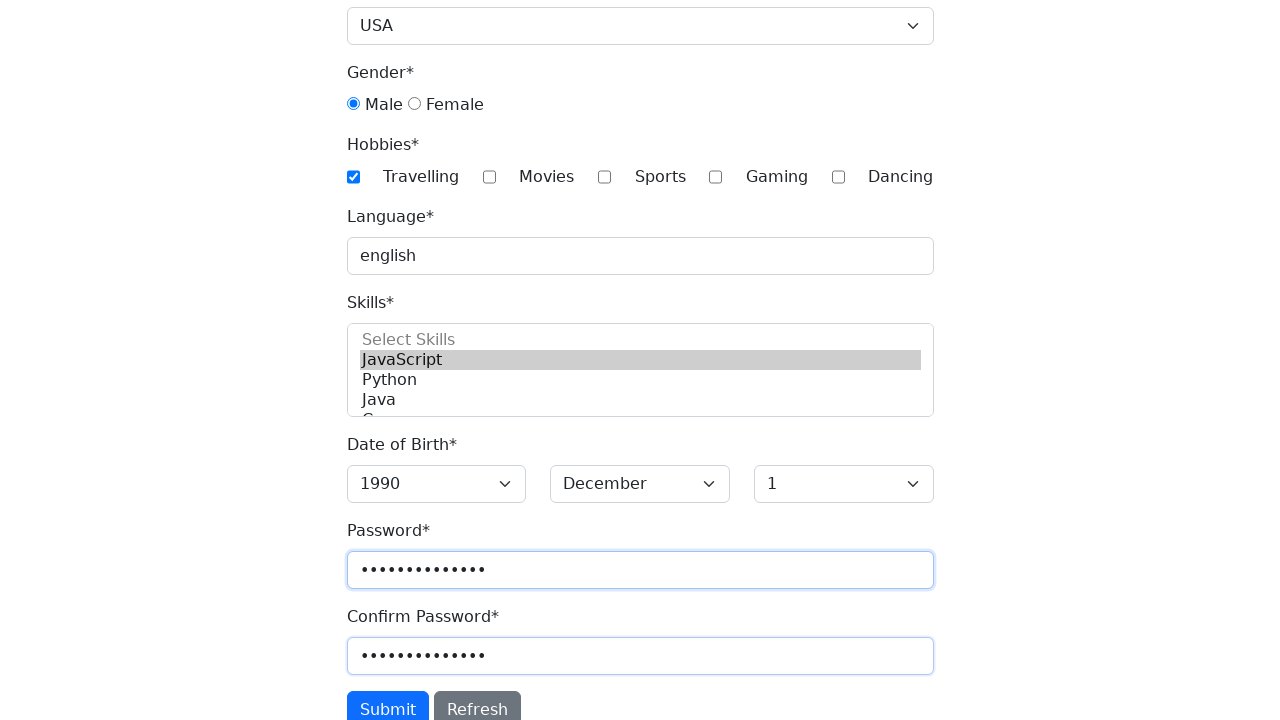

Clicked submit button to register at (388, 701) on button[type="submit"]
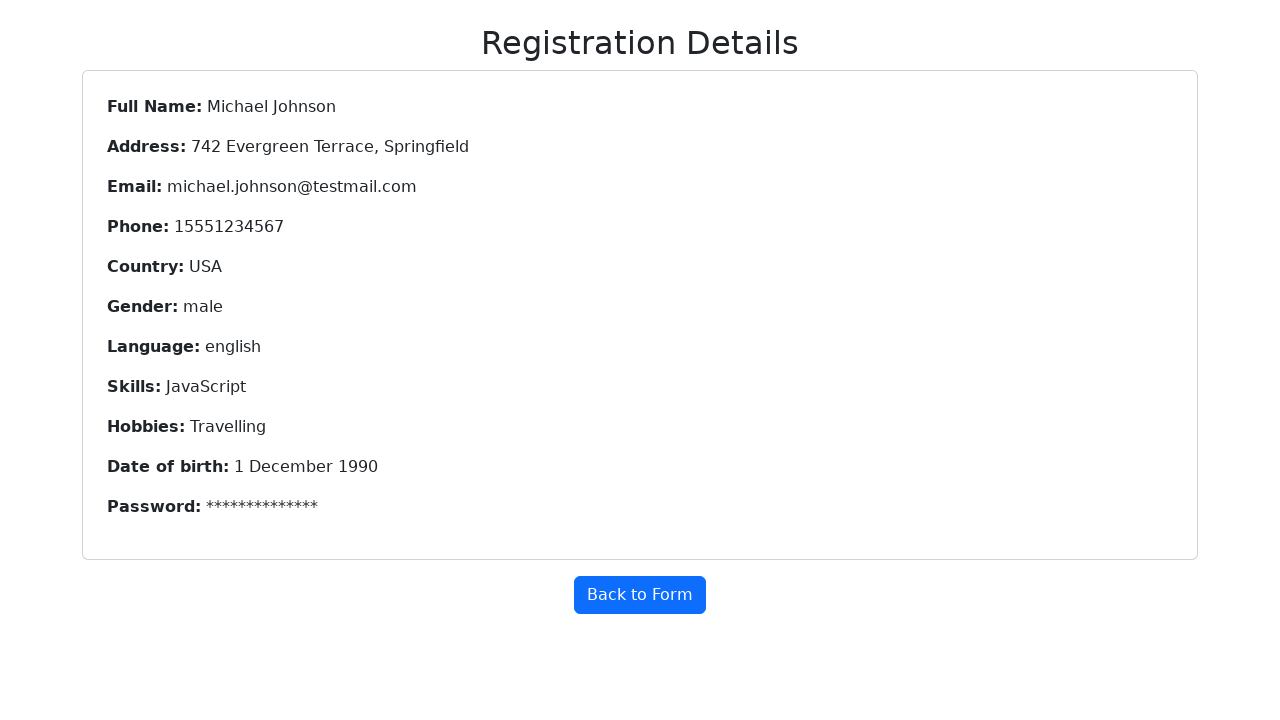

Verified 'Registration Details' header is displayed, confirming successful registration
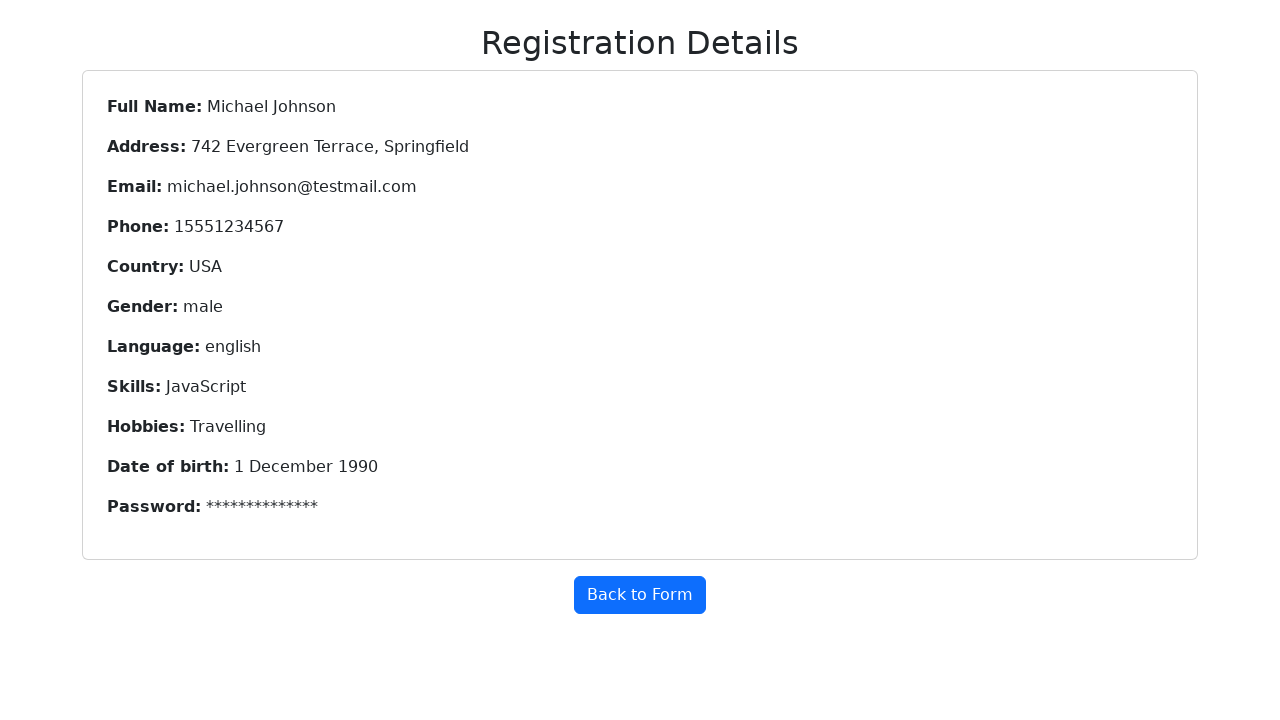

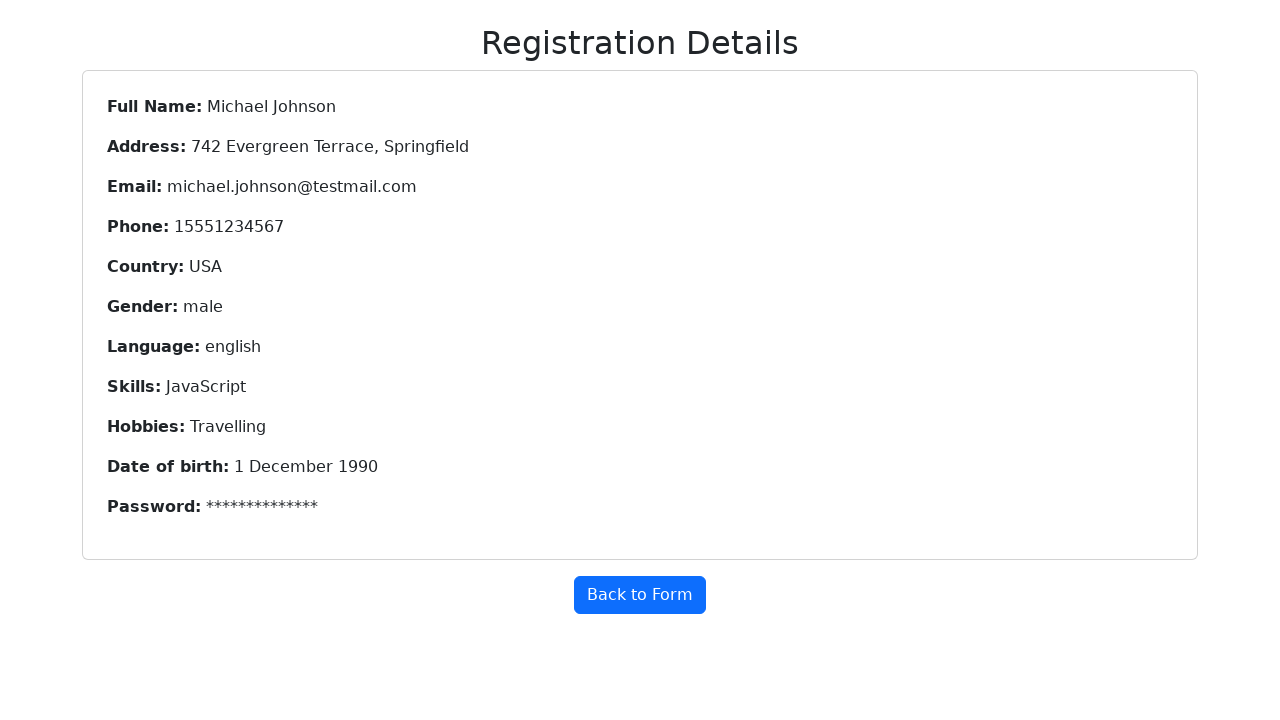